Navigates to an automation practice page, scrolls down to a table, and verifies the table structure by checking for rows and columns.

Starting URL: https://rahulshettyacademy.com/AutomationPractice/

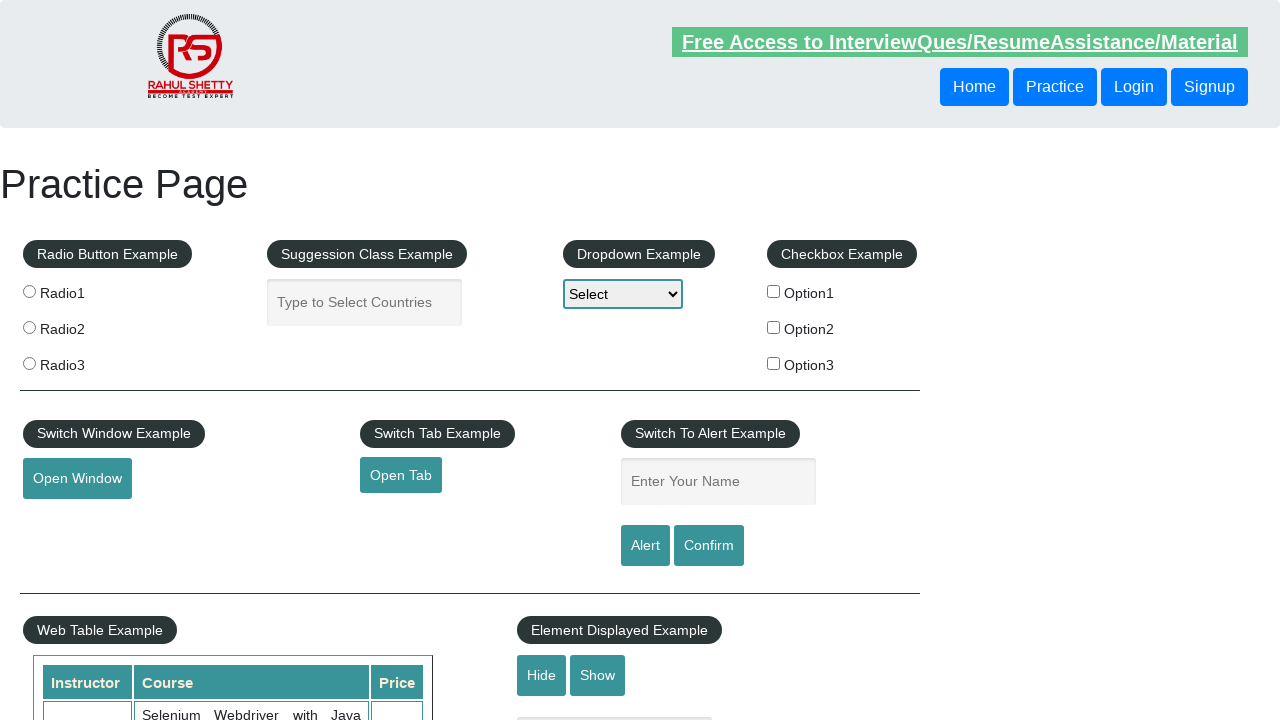

Scrolled down 500 pixels to make table visible
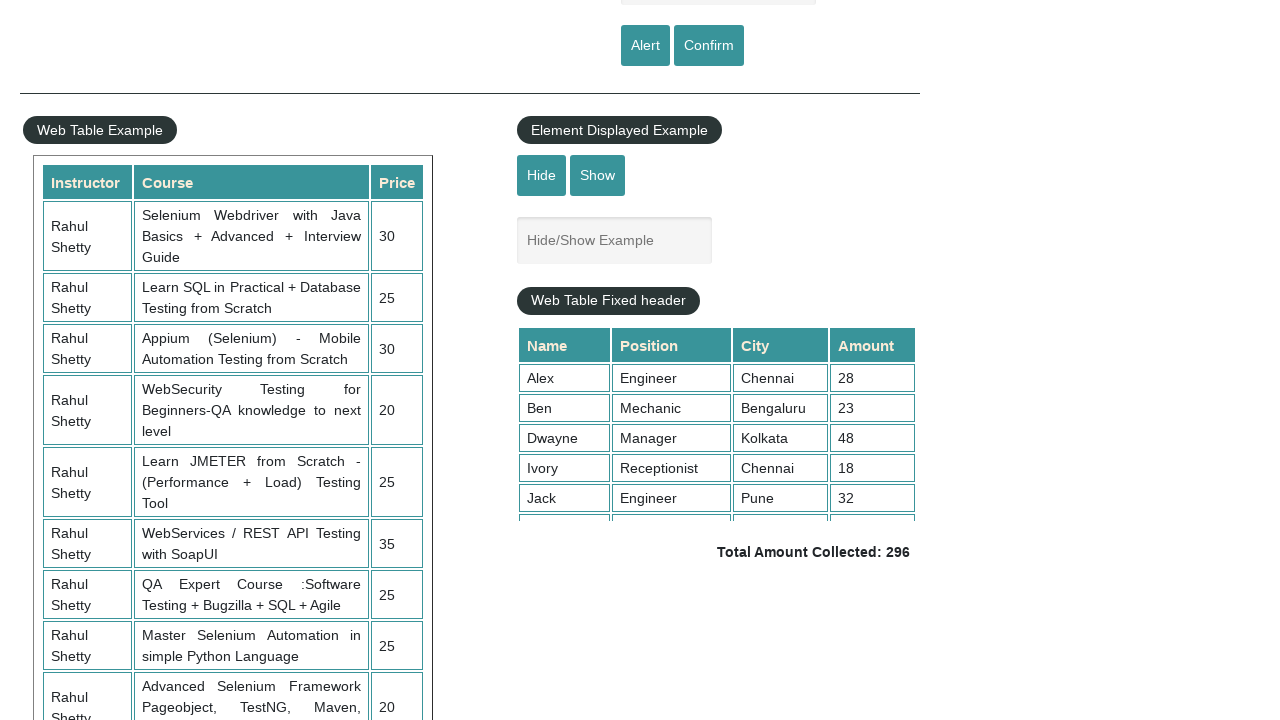

Table with class 'table-display' is now visible
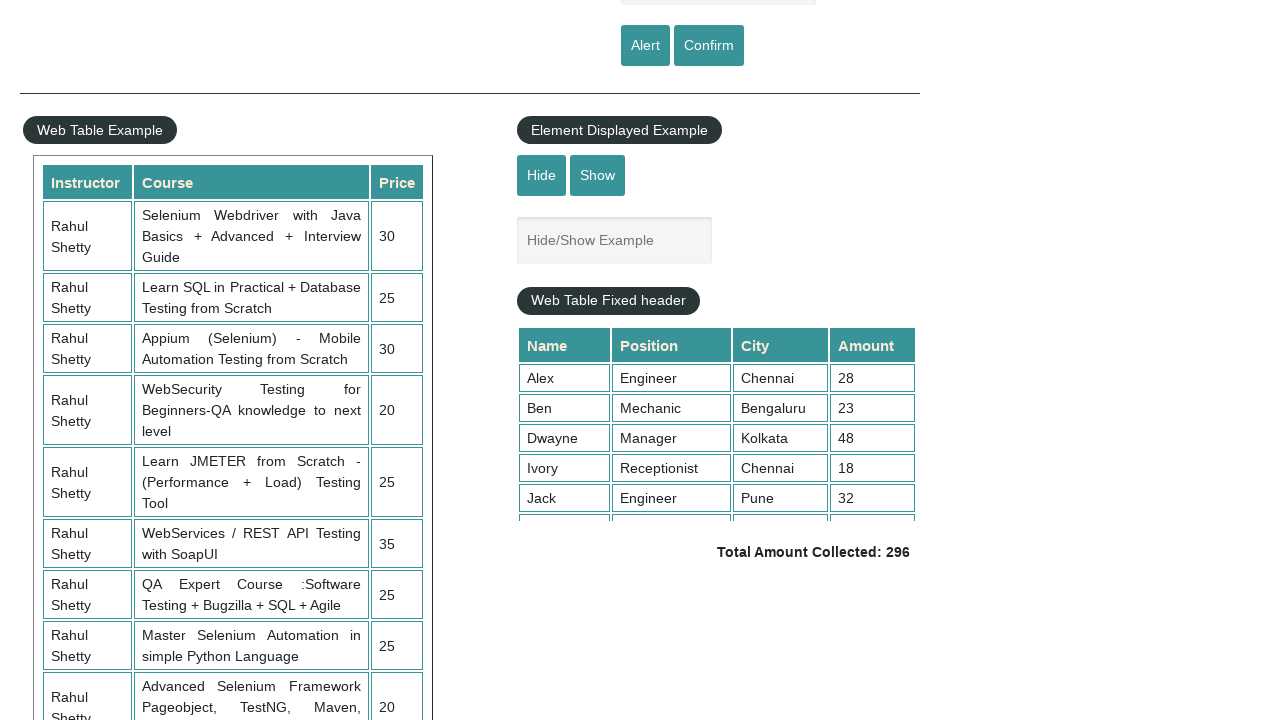

Table rows found and first row is visible
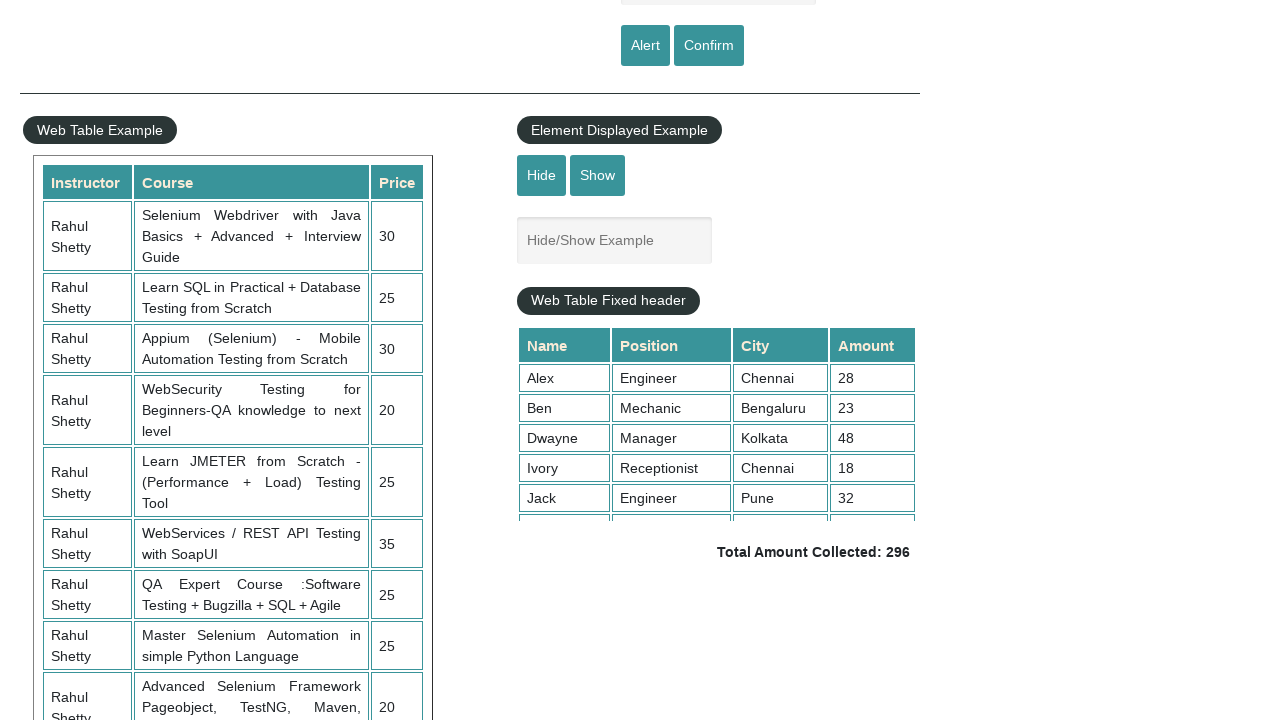

Table header columns found and first column is visible
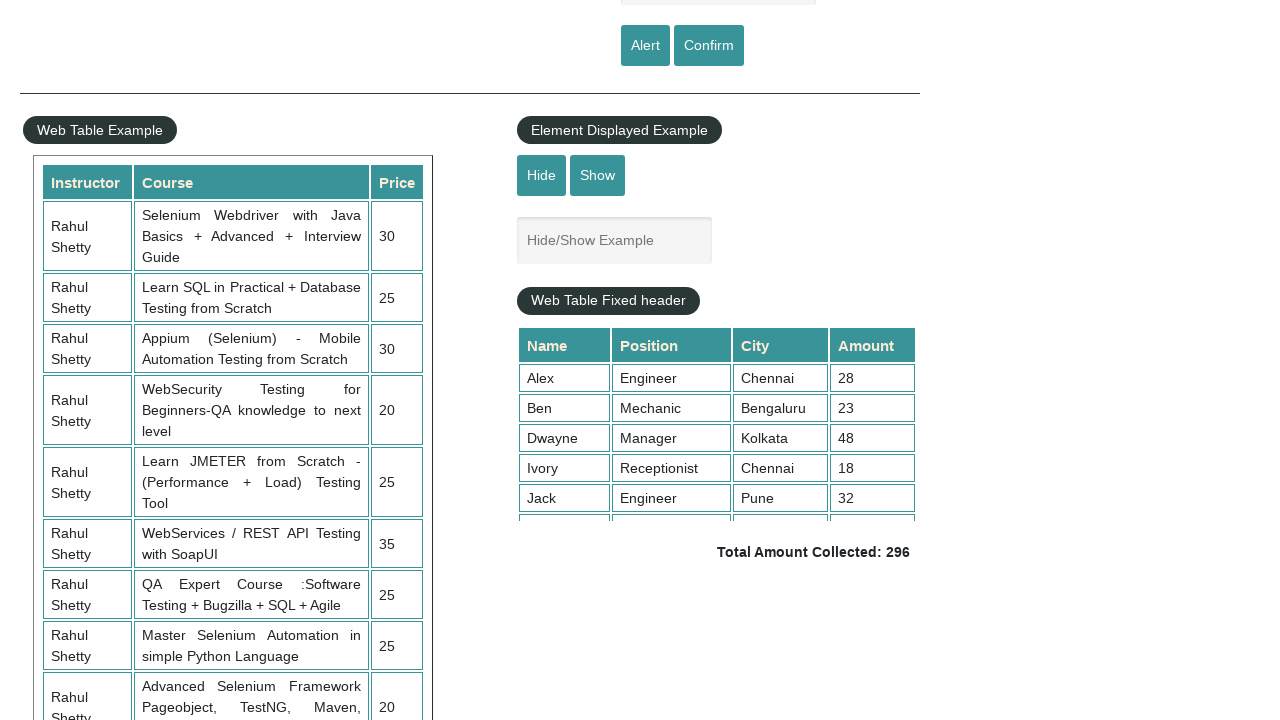

Table data cells in first column are present
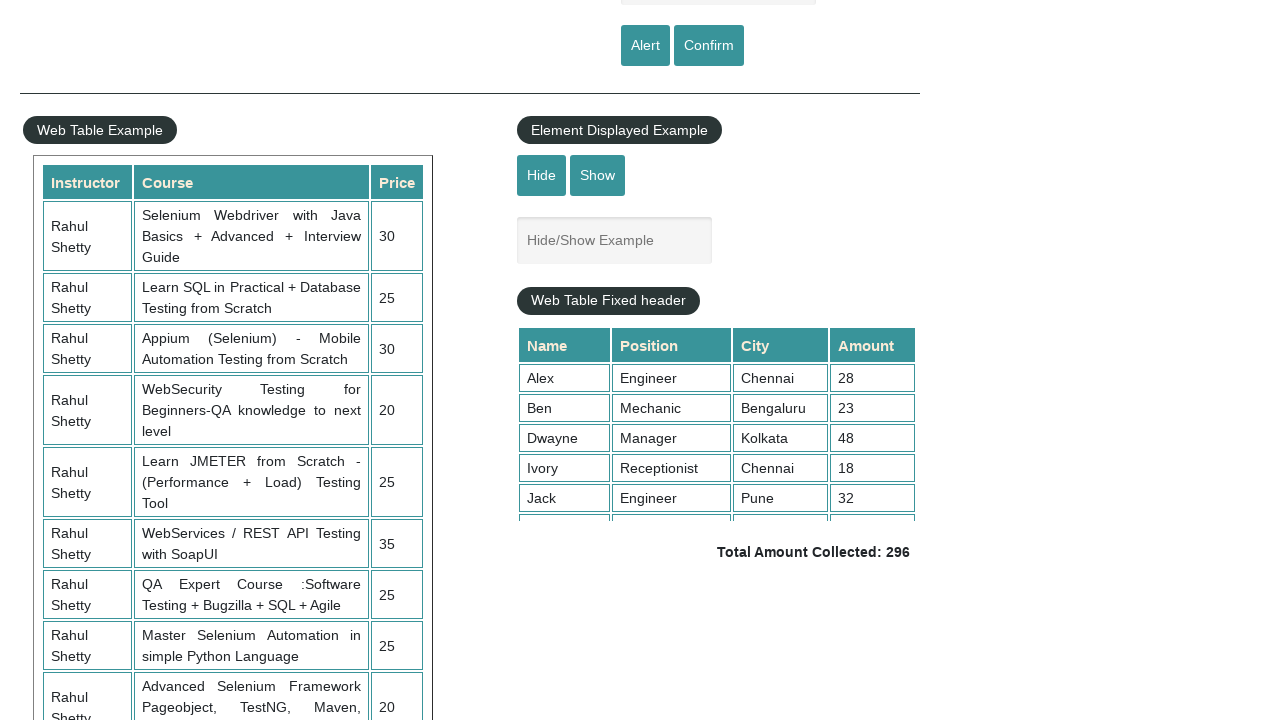

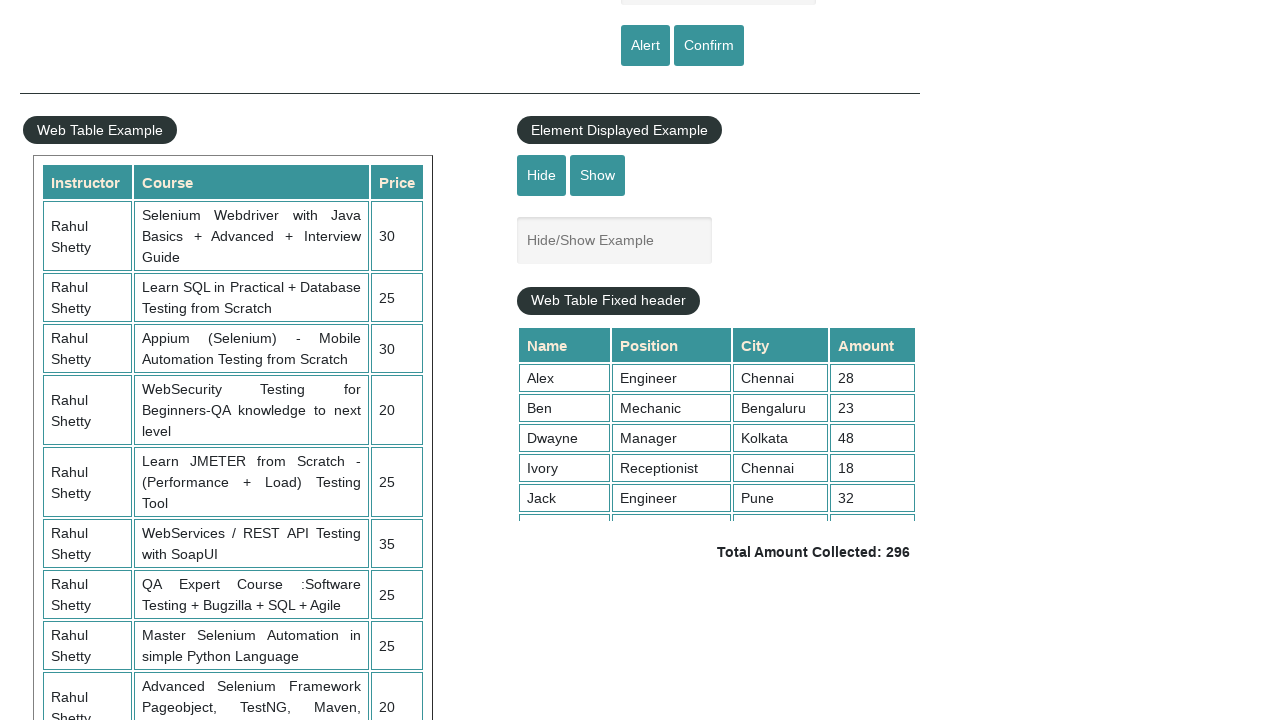